Tests that a todo item is removed when edited to an empty string

Starting URL: https://demo.playwright.dev/todomvc

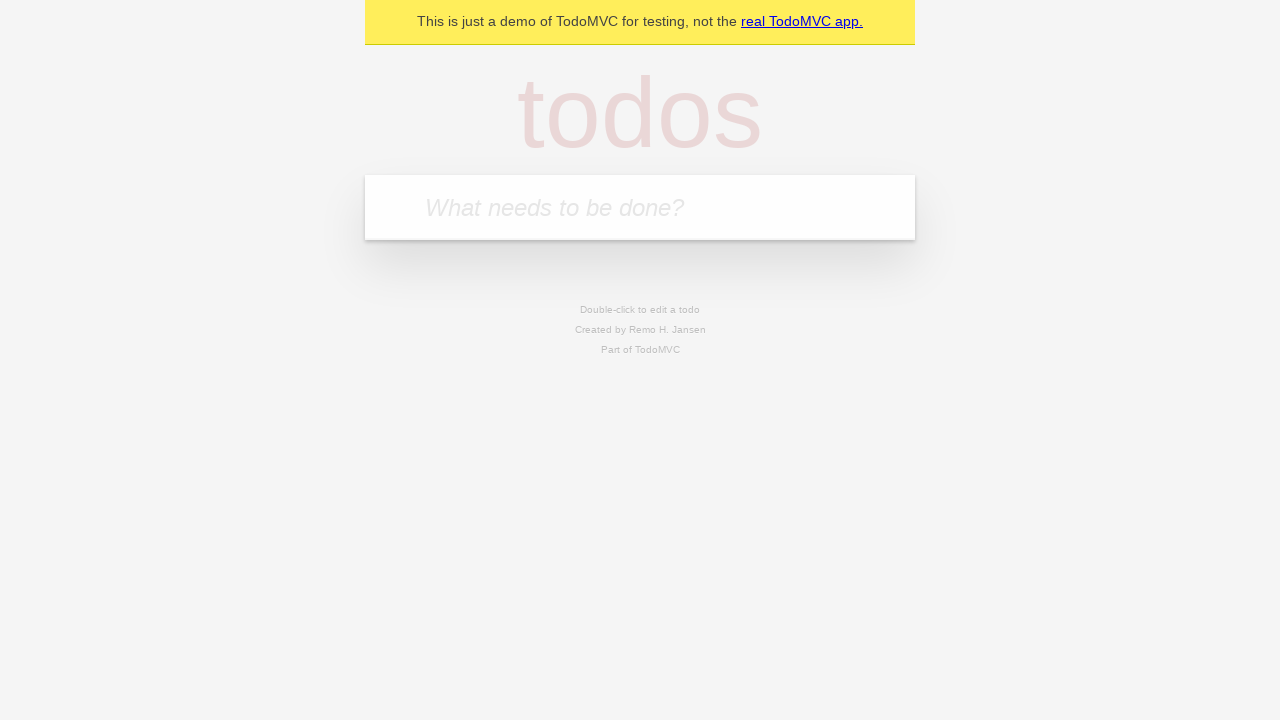

Filled todo input with 'buy some cheese' on internal:attr=[placeholder="What needs to be done?"i]
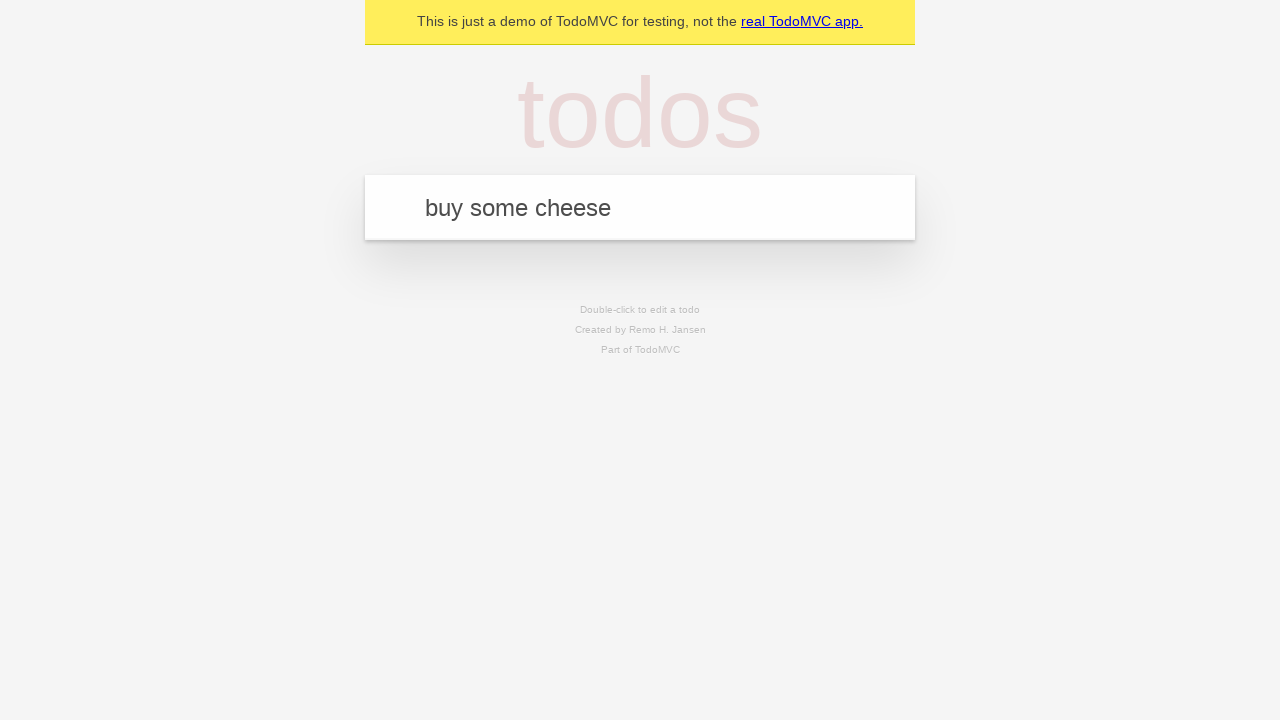

Pressed Enter to add todo 'buy some cheese' on internal:attr=[placeholder="What needs to be done?"i]
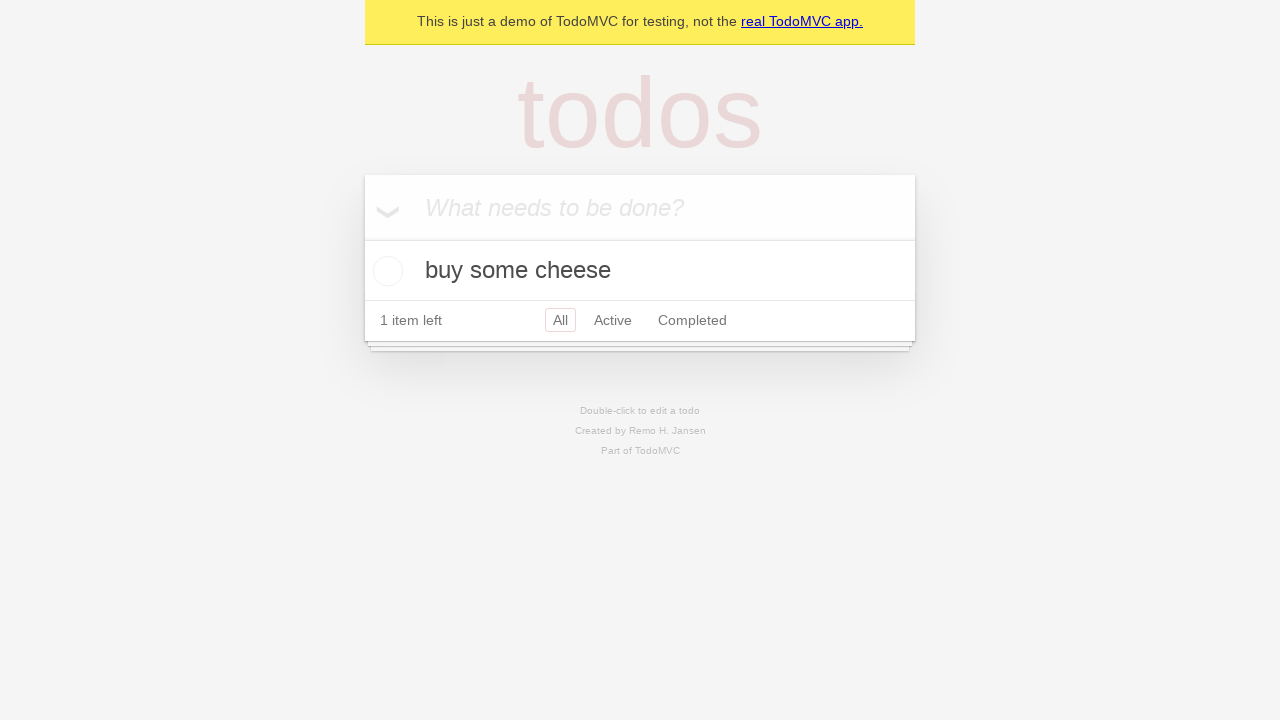

Filled todo input with 'feed the cat' on internal:attr=[placeholder="What needs to be done?"i]
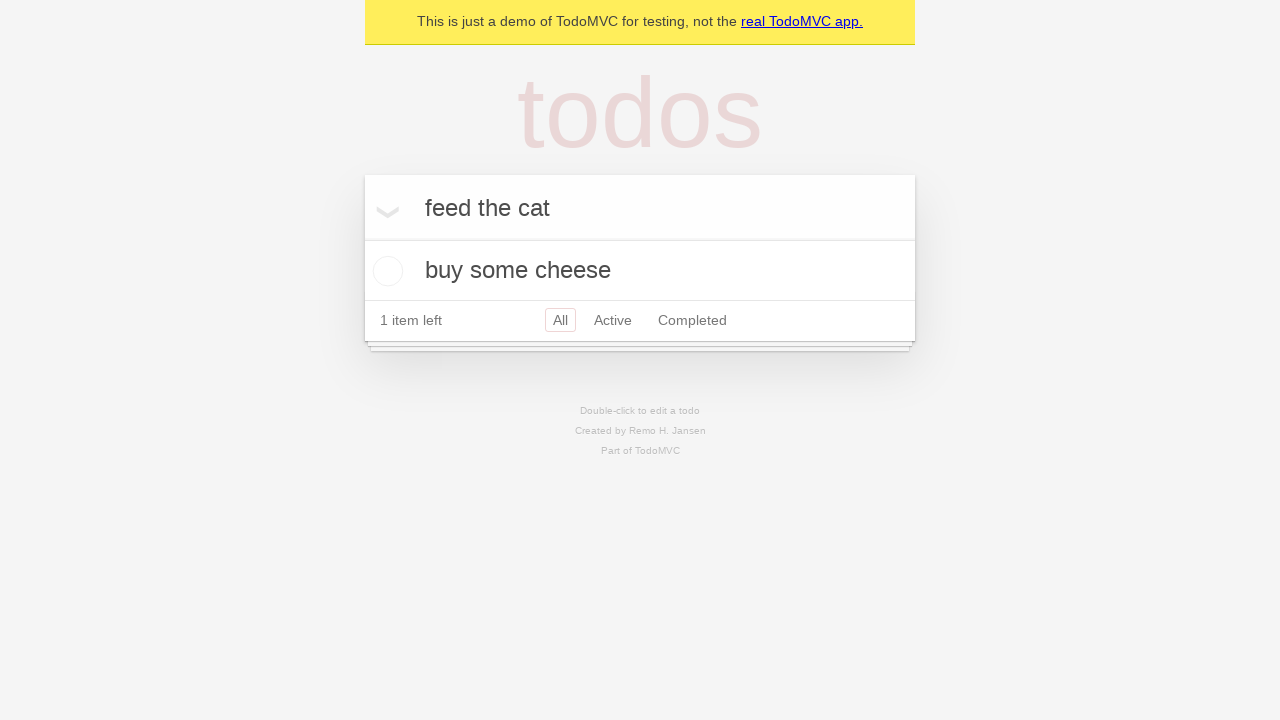

Pressed Enter to add todo 'feed the cat' on internal:attr=[placeholder="What needs to be done?"i]
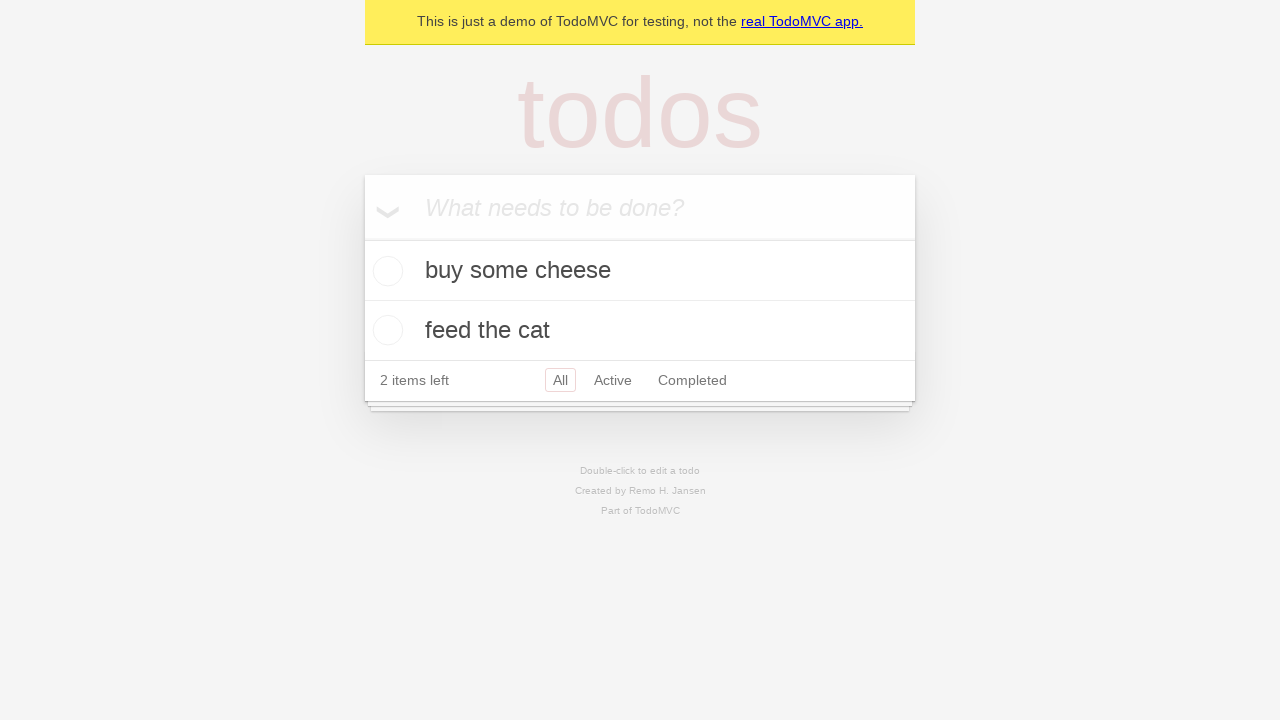

Filled todo input with 'book a doctors appointment' on internal:attr=[placeholder="What needs to be done?"i]
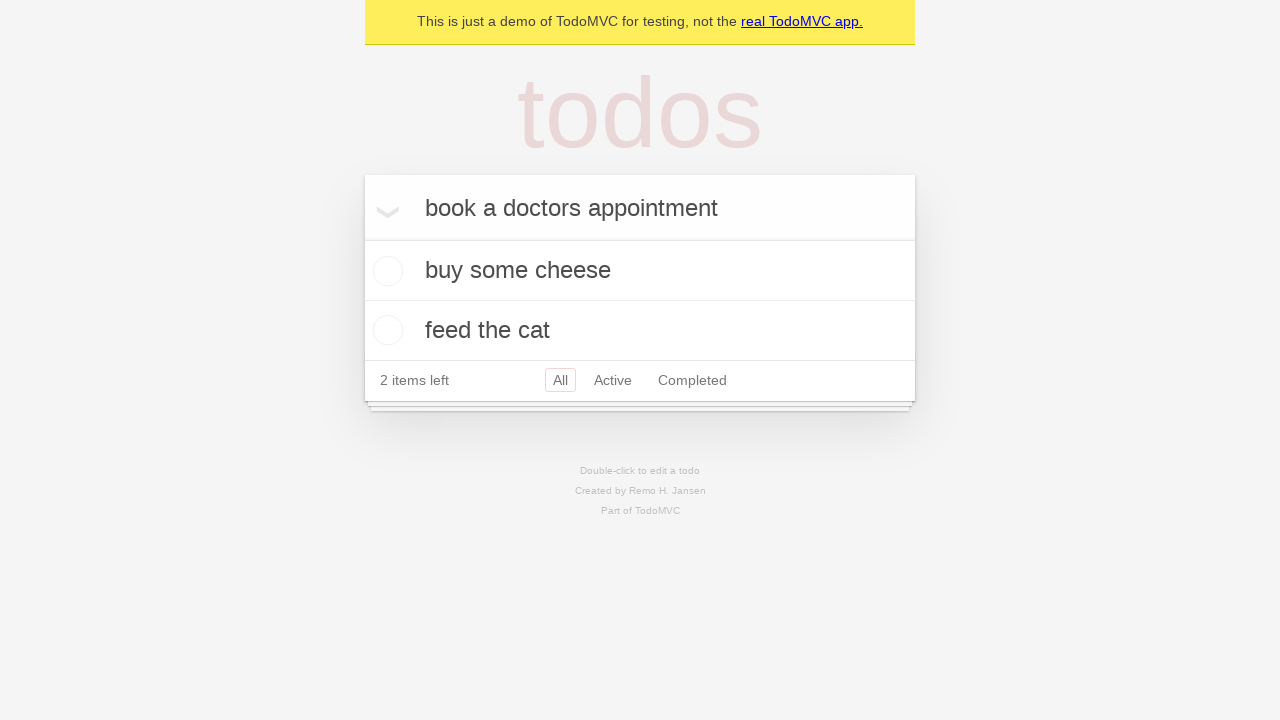

Pressed Enter to add todo 'book a doctors appointment' on internal:attr=[placeholder="What needs to be done?"i]
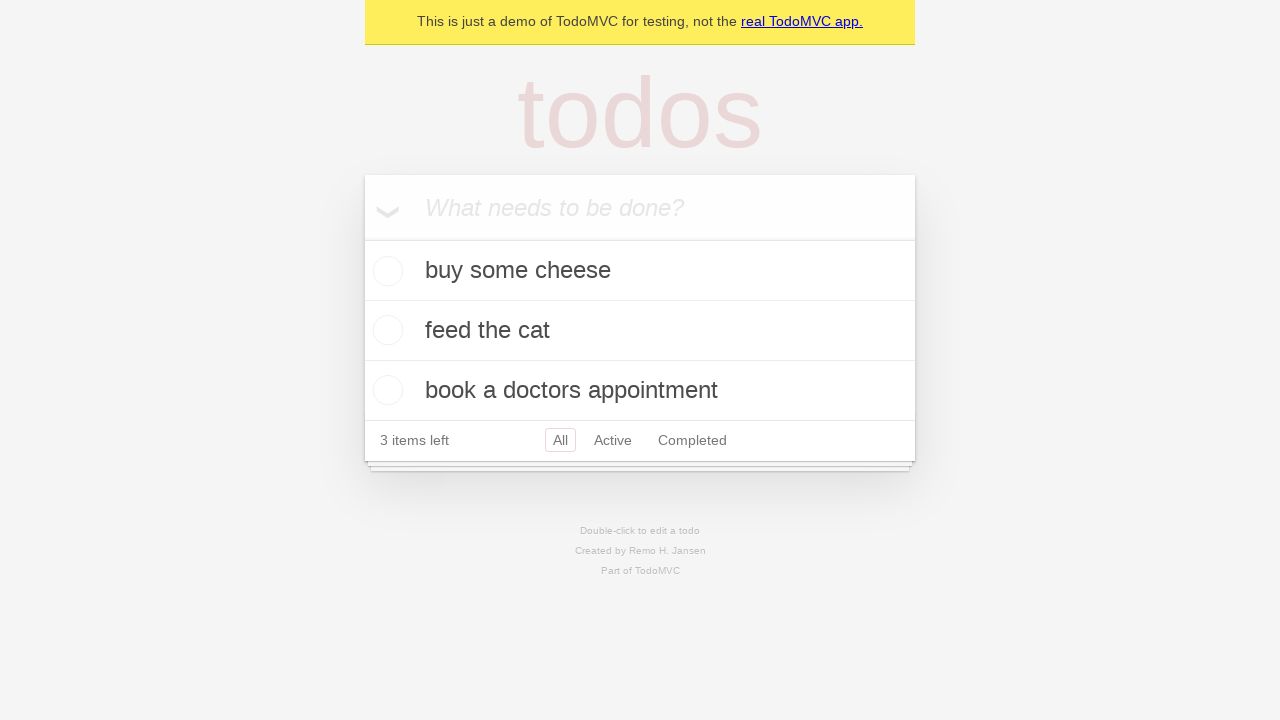

Double-clicked second todo item to enter edit mode at (640, 331) on internal:testid=[data-testid="todo-item"s] >> nth=1
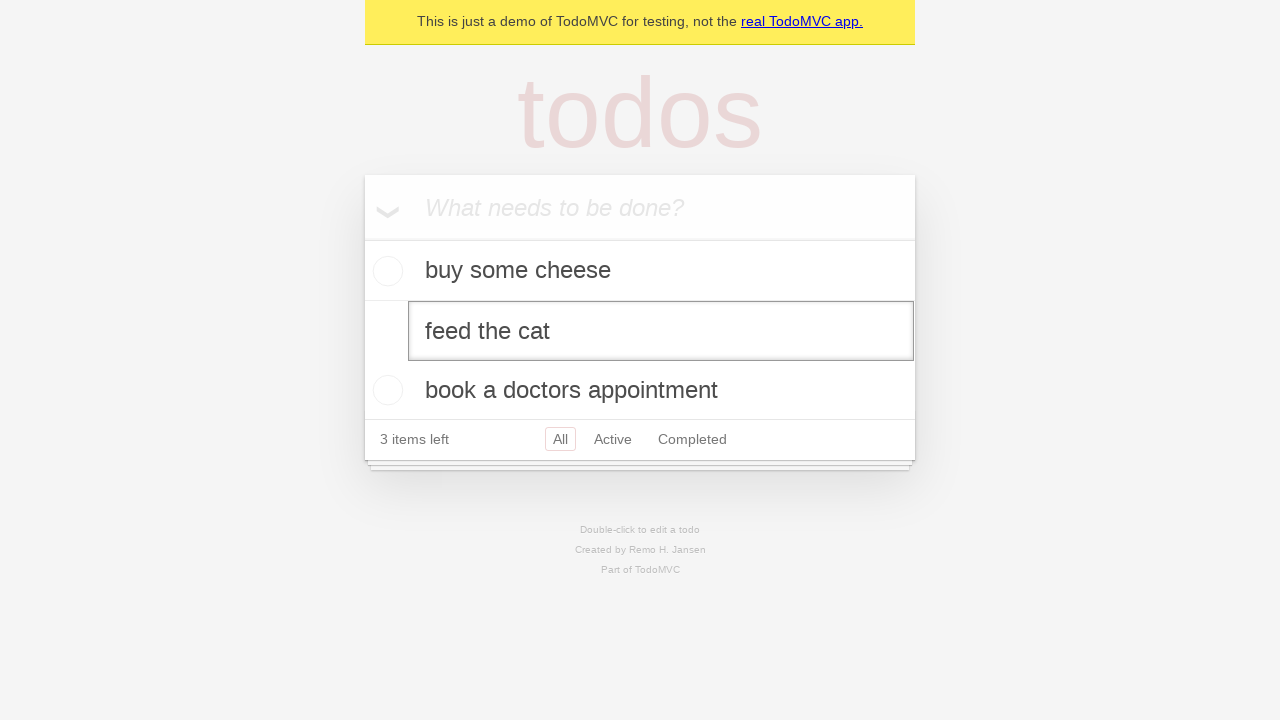

Cleared the text in the edit field on internal:testid=[data-testid="todo-item"s] >> nth=1 >> internal:role=textbox[nam
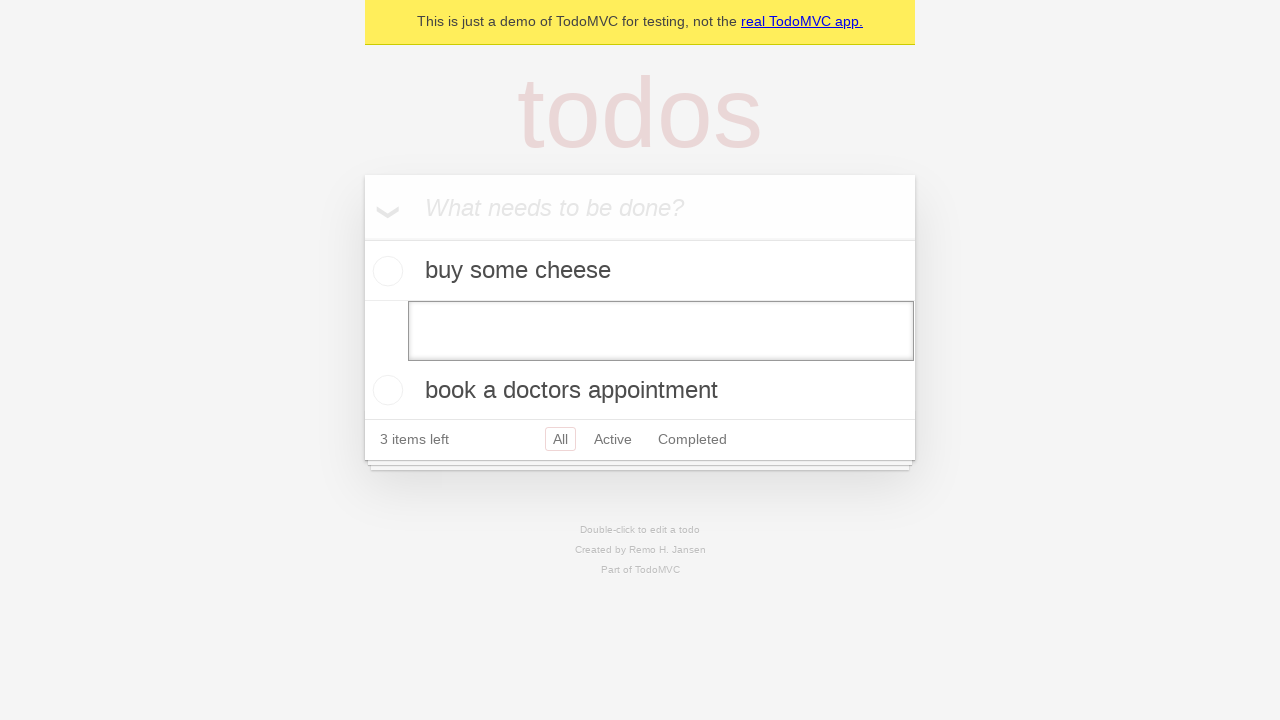

Pressed Enter to submit empty text, removing the todo item on internal:testid=[data-testid="todo-item"s] >> nth=1 >> internal:role=textbox[nam
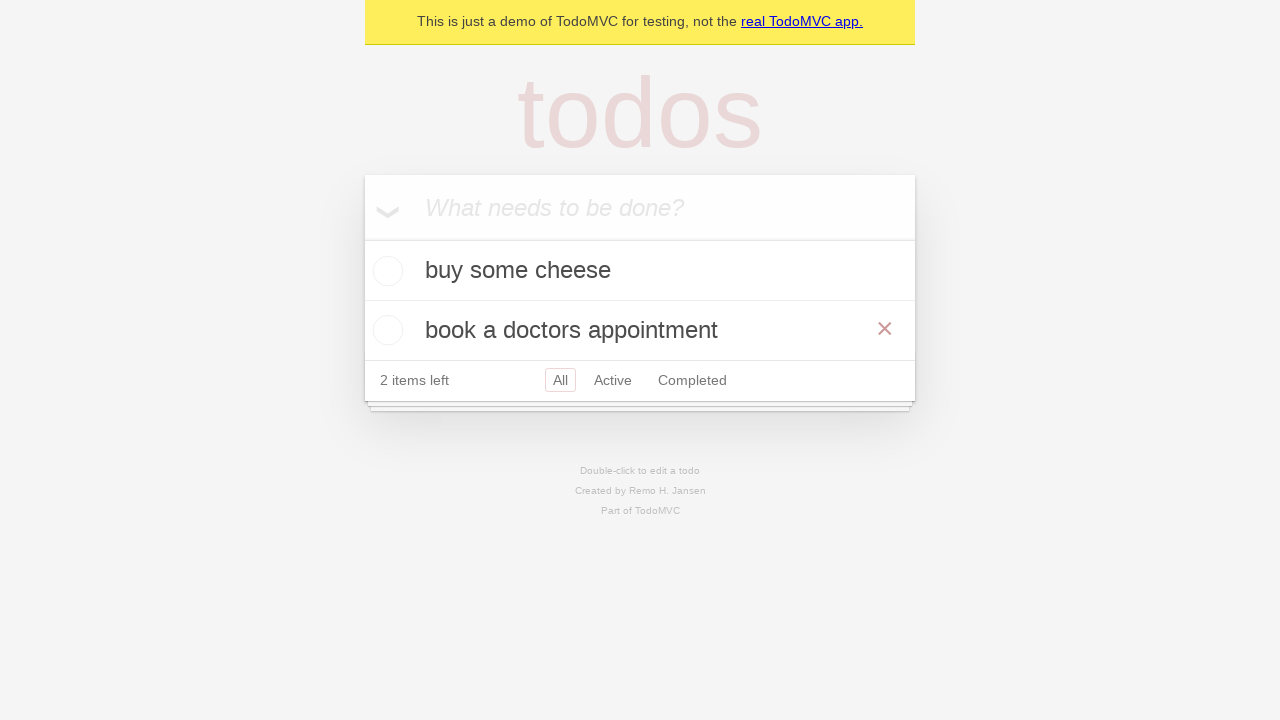

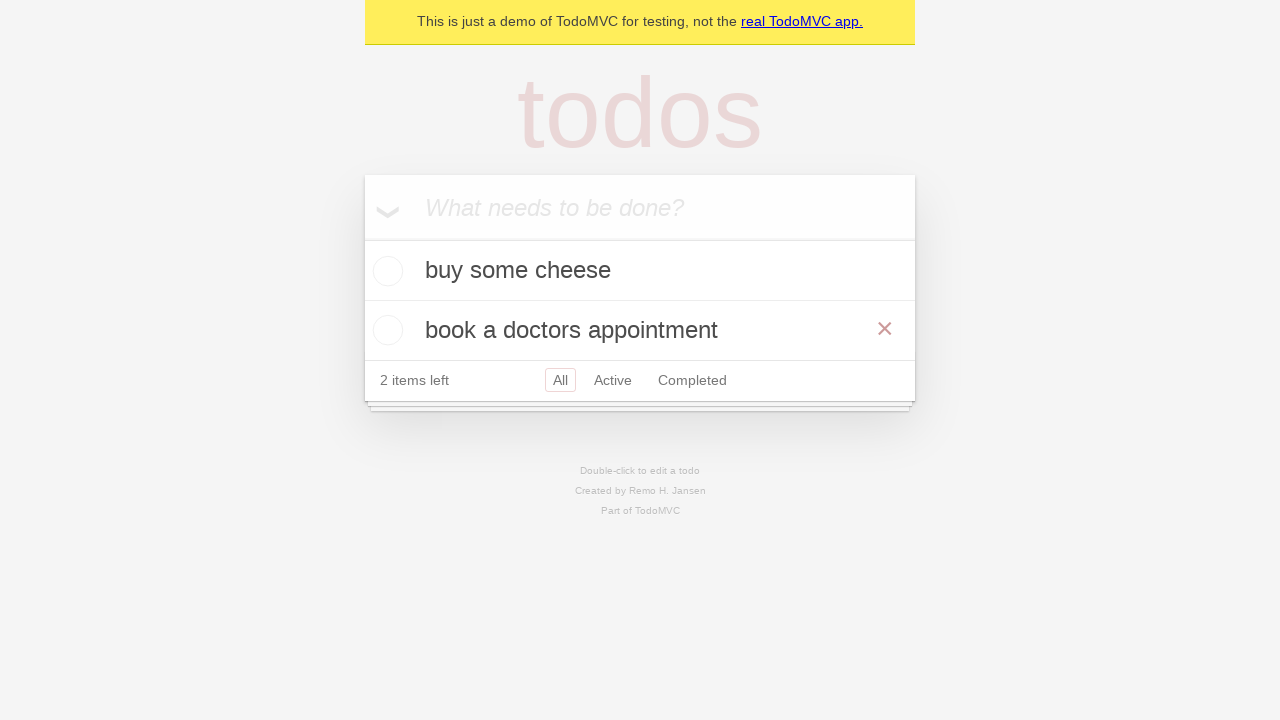